Navigates to OrangeHRM demo website homepage

Starting URL: https://opensource-demo.orangehrmlive.com/

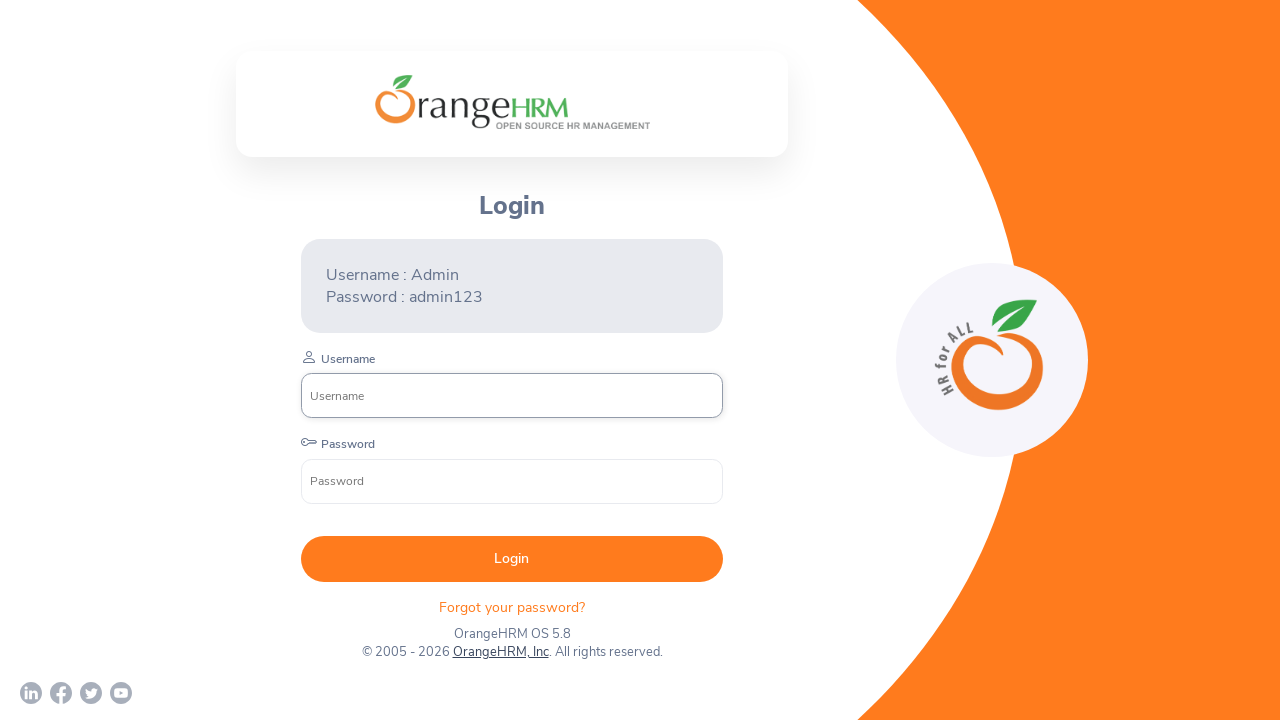

Waited for OrangeHRM homepage to fully load (network idle)
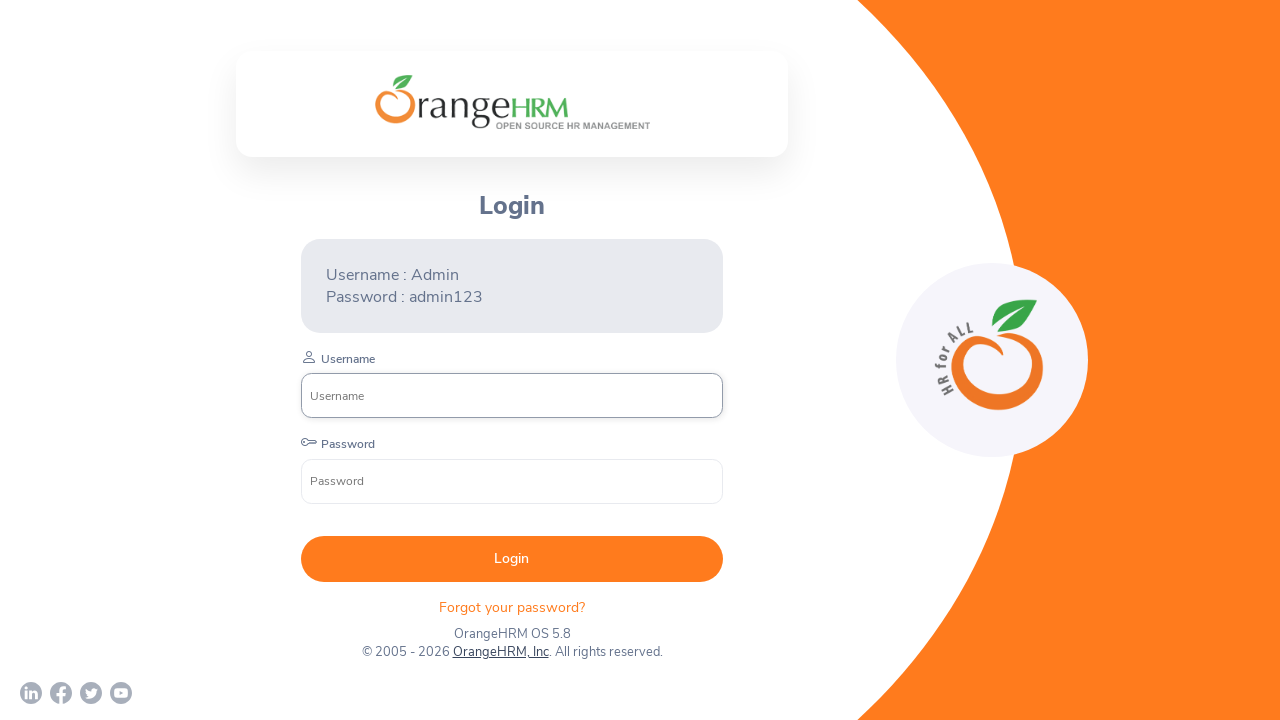

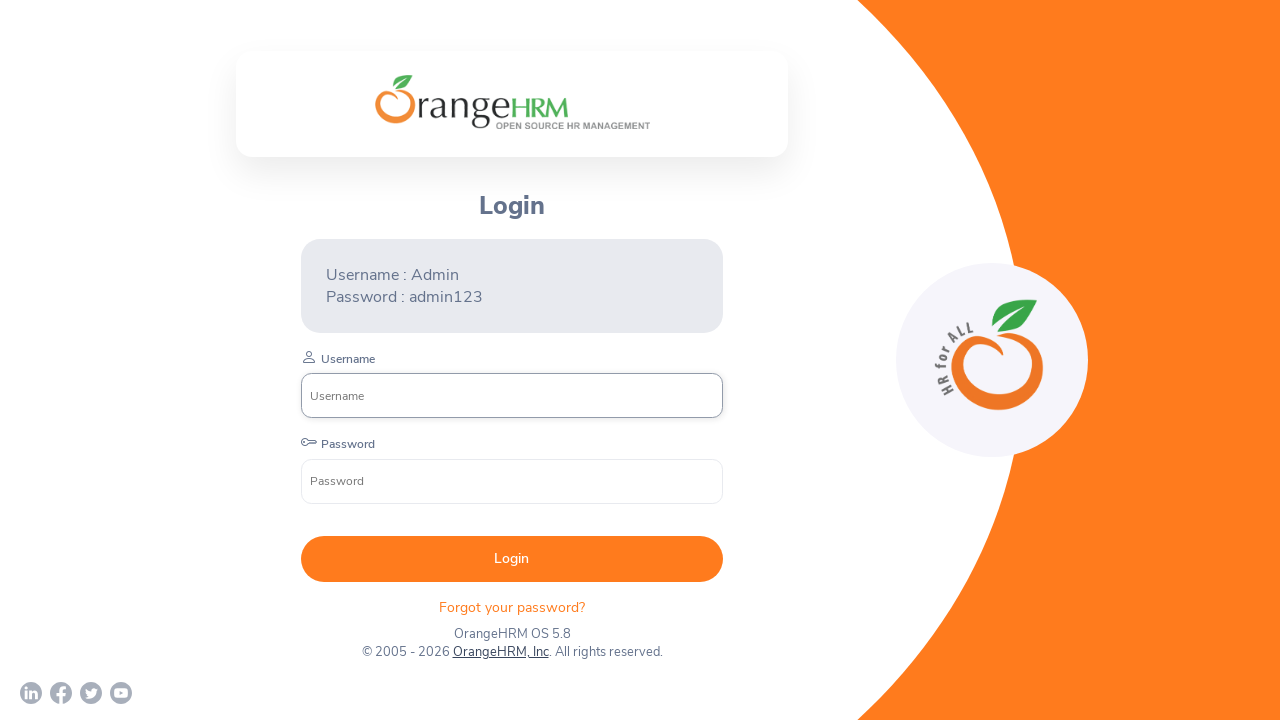